Tests GreenKart landing page search functionality by entering a product shortname in the search field and extracting the actual product name from the results

Starting URL: https://rahulshettyacademy.com/seleniumPractise/#/

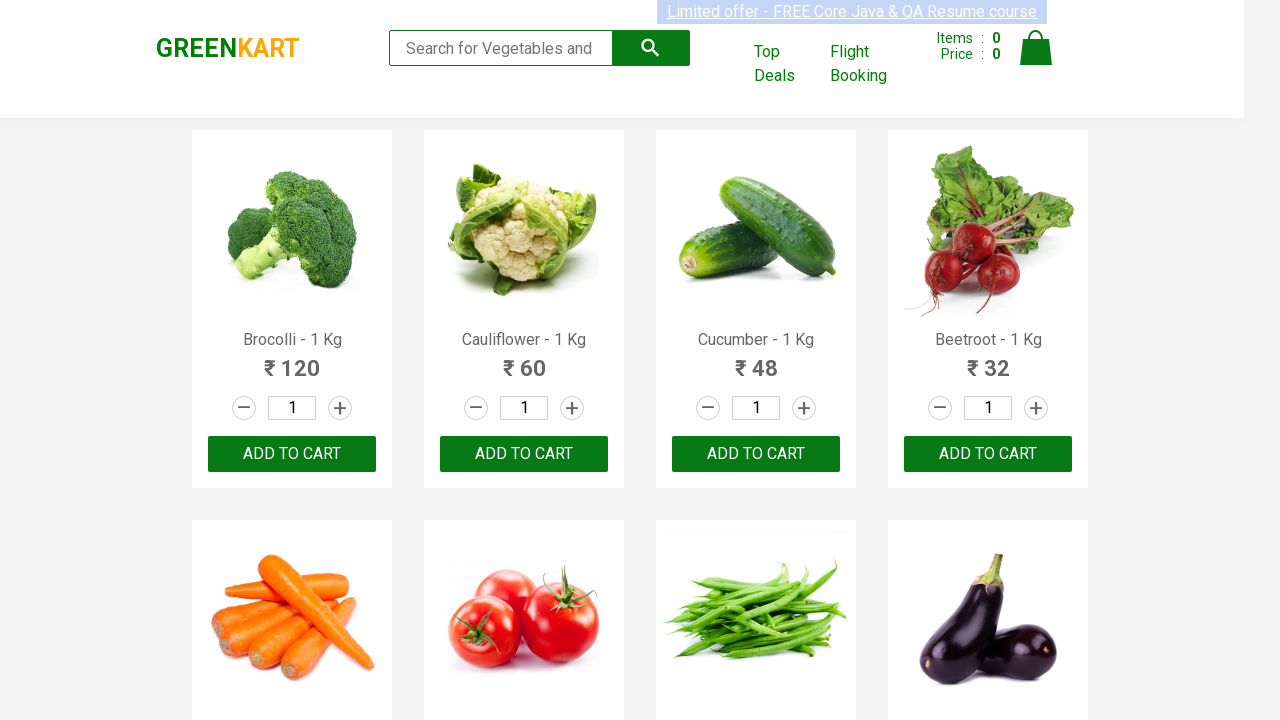

Set viewport to 1920x1080
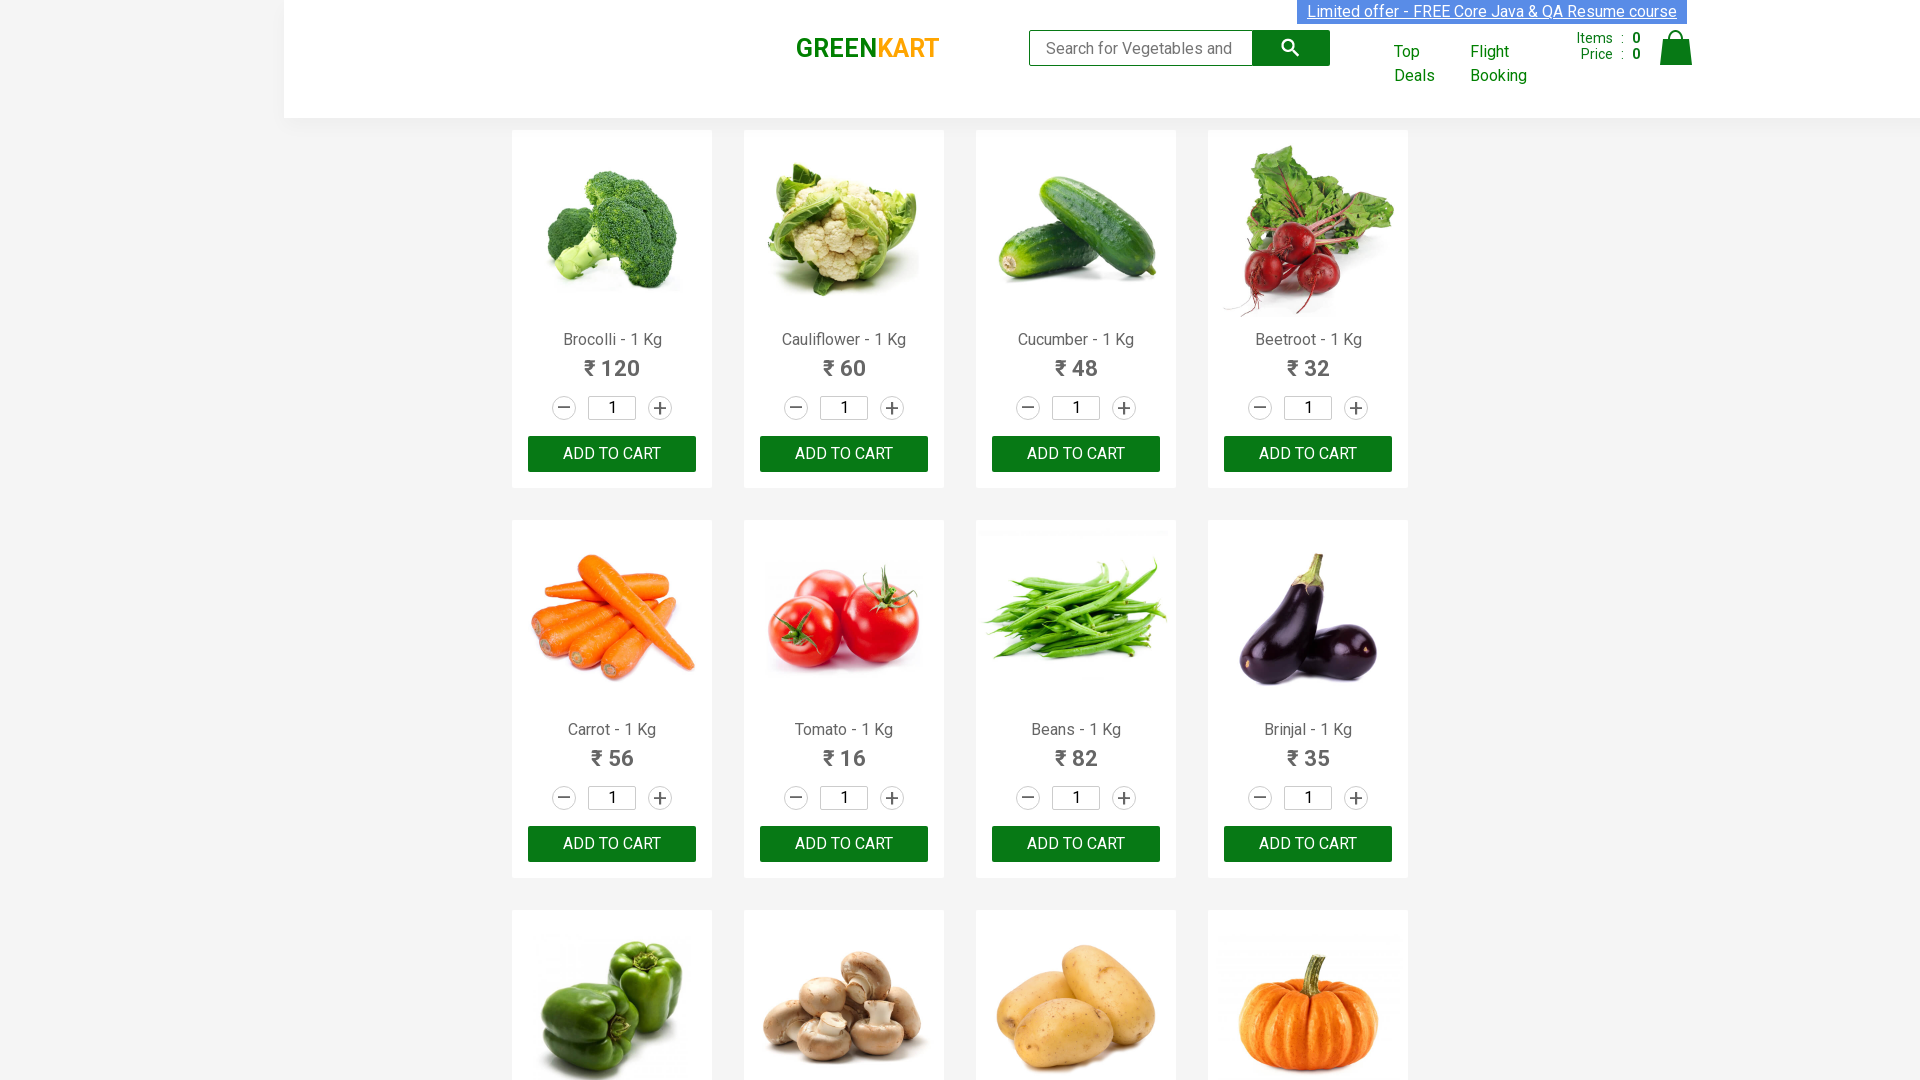

Located search input field
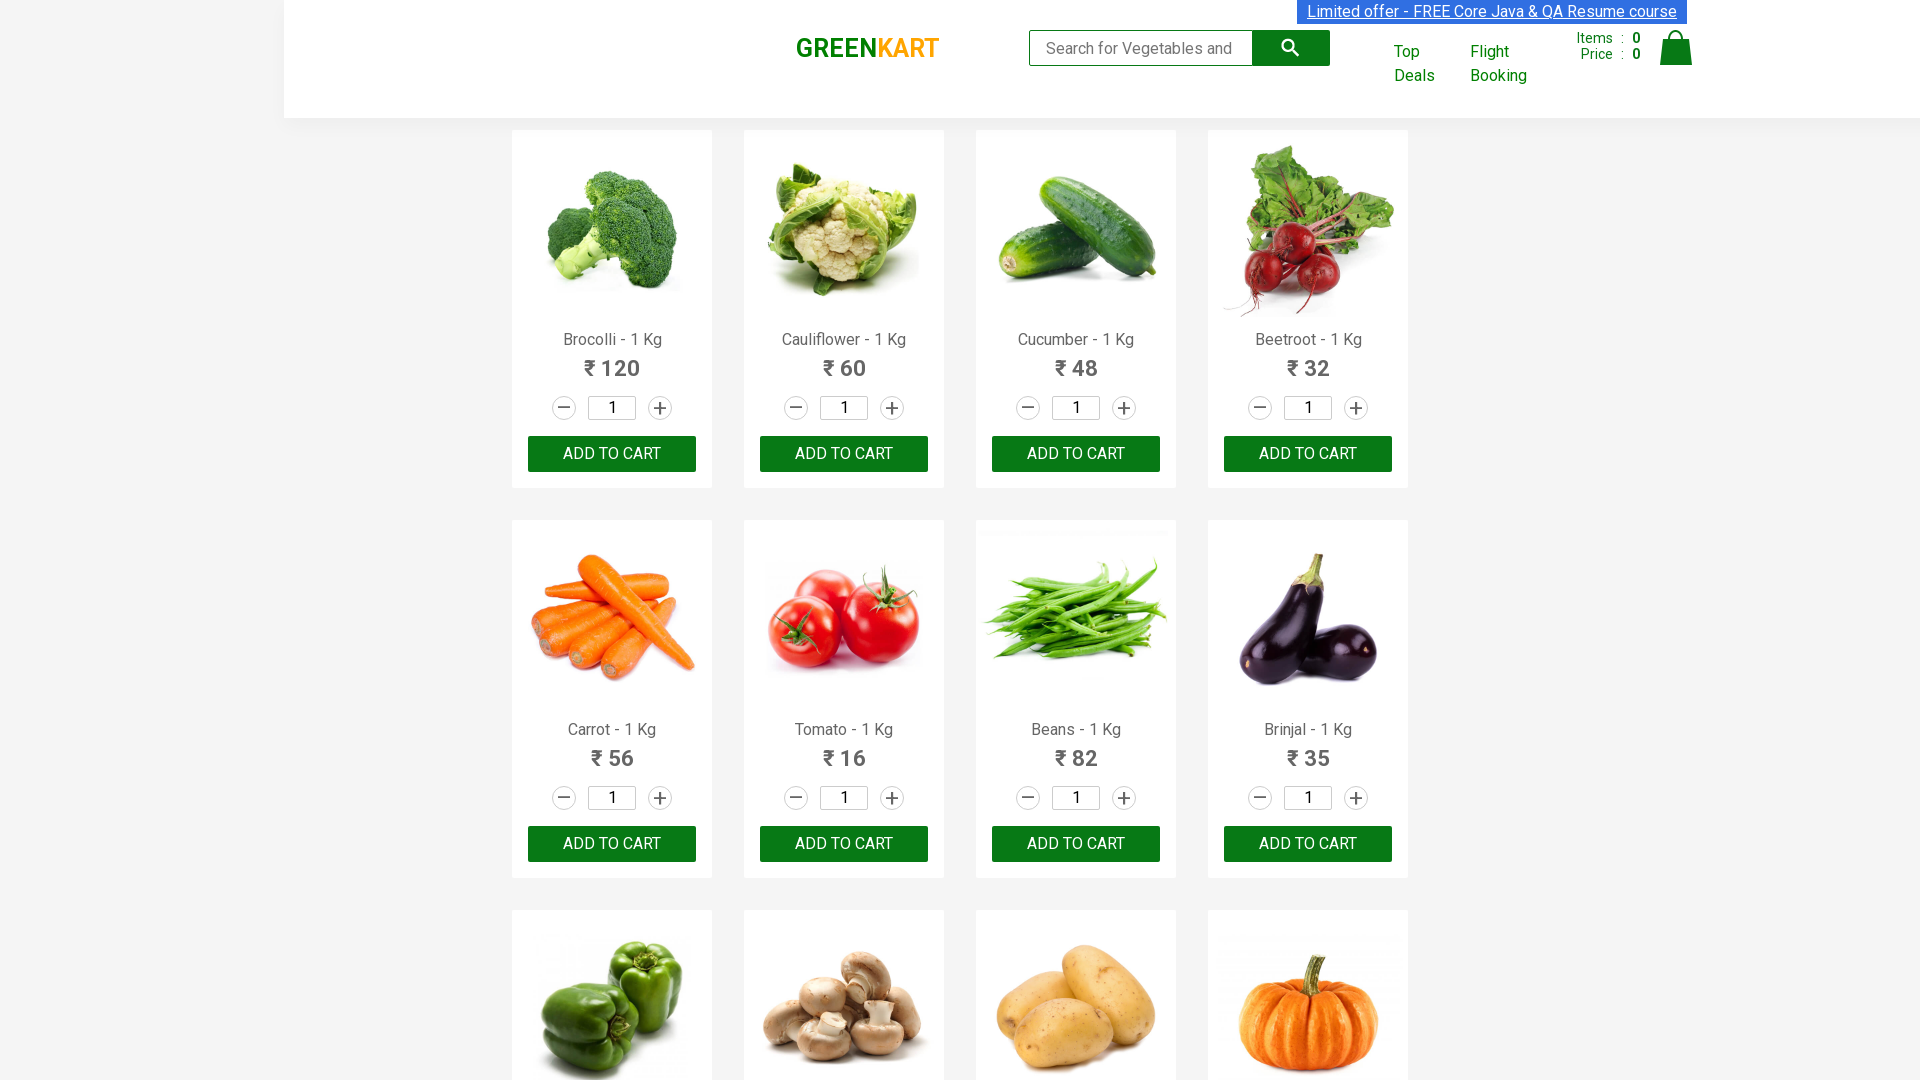

Entered 'tom' in search field to find tomato product on input.search-keyword
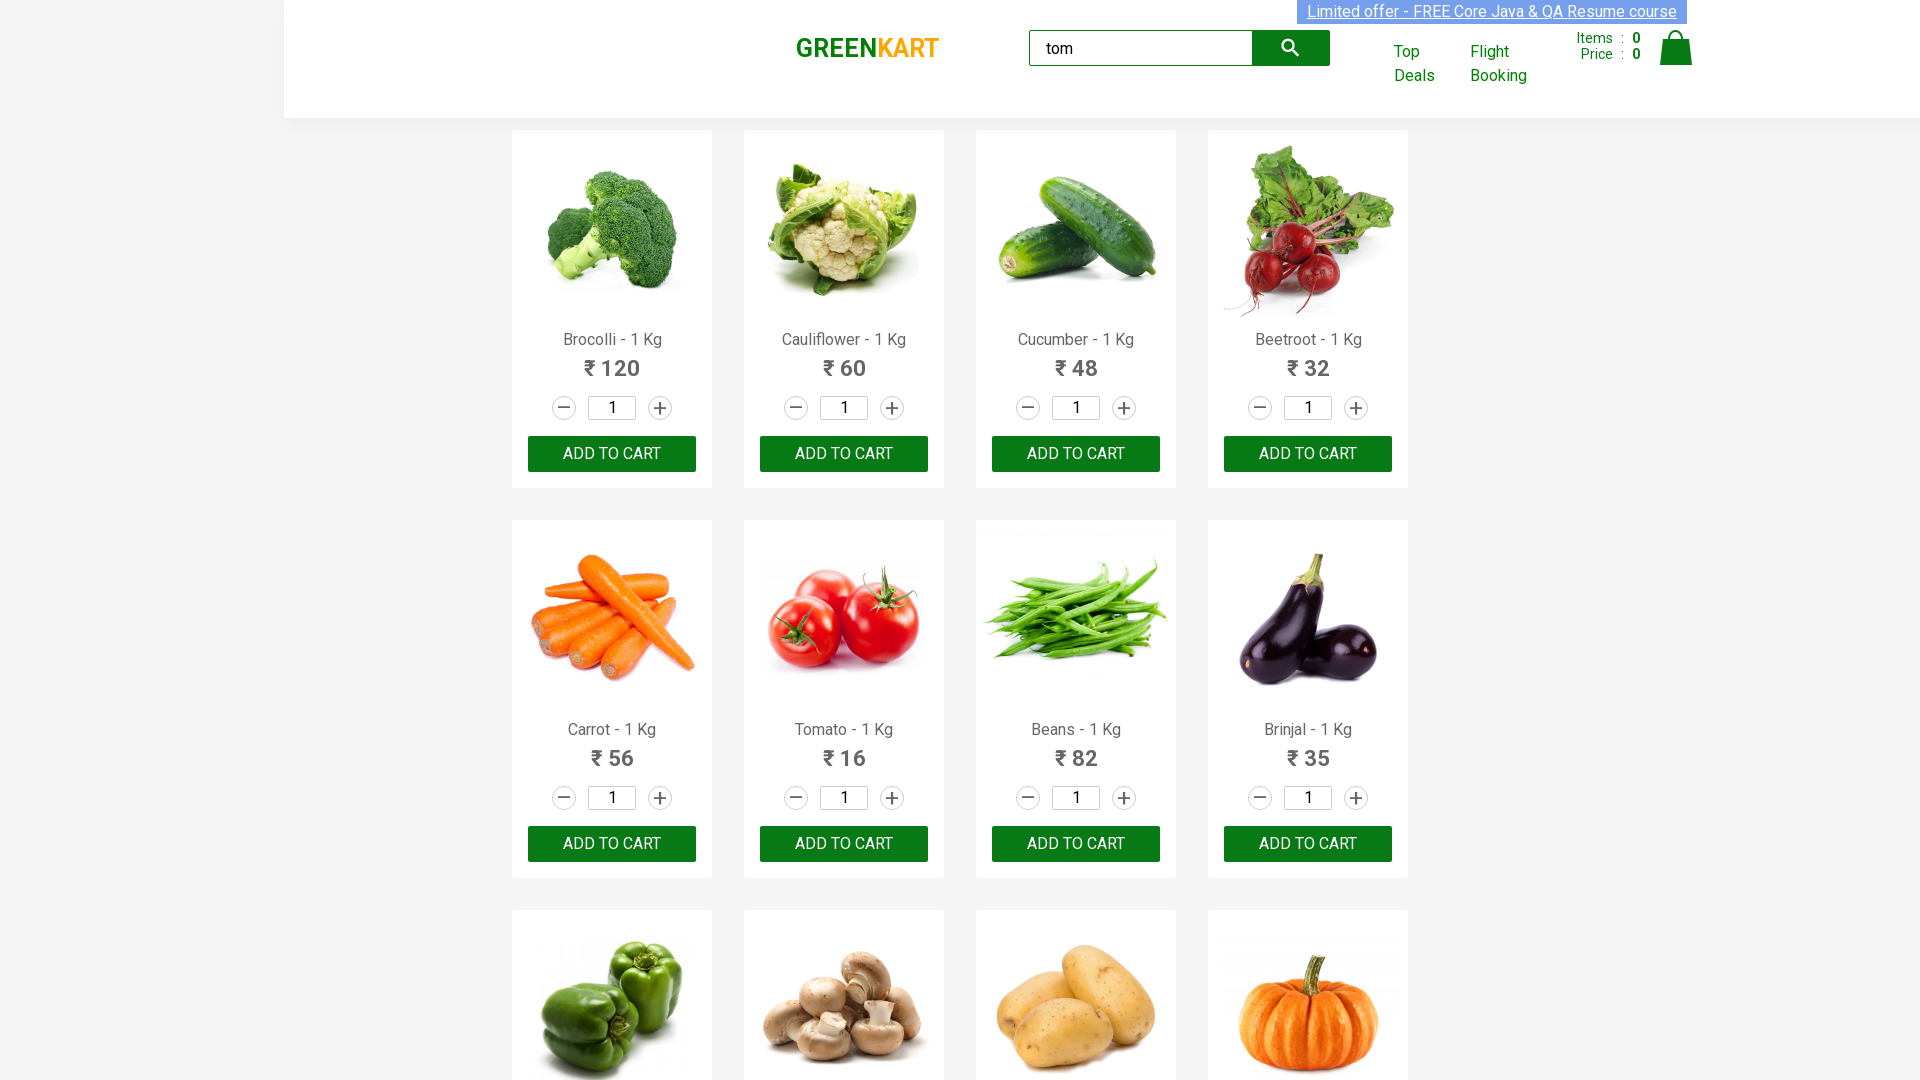

Waited for search results to filter
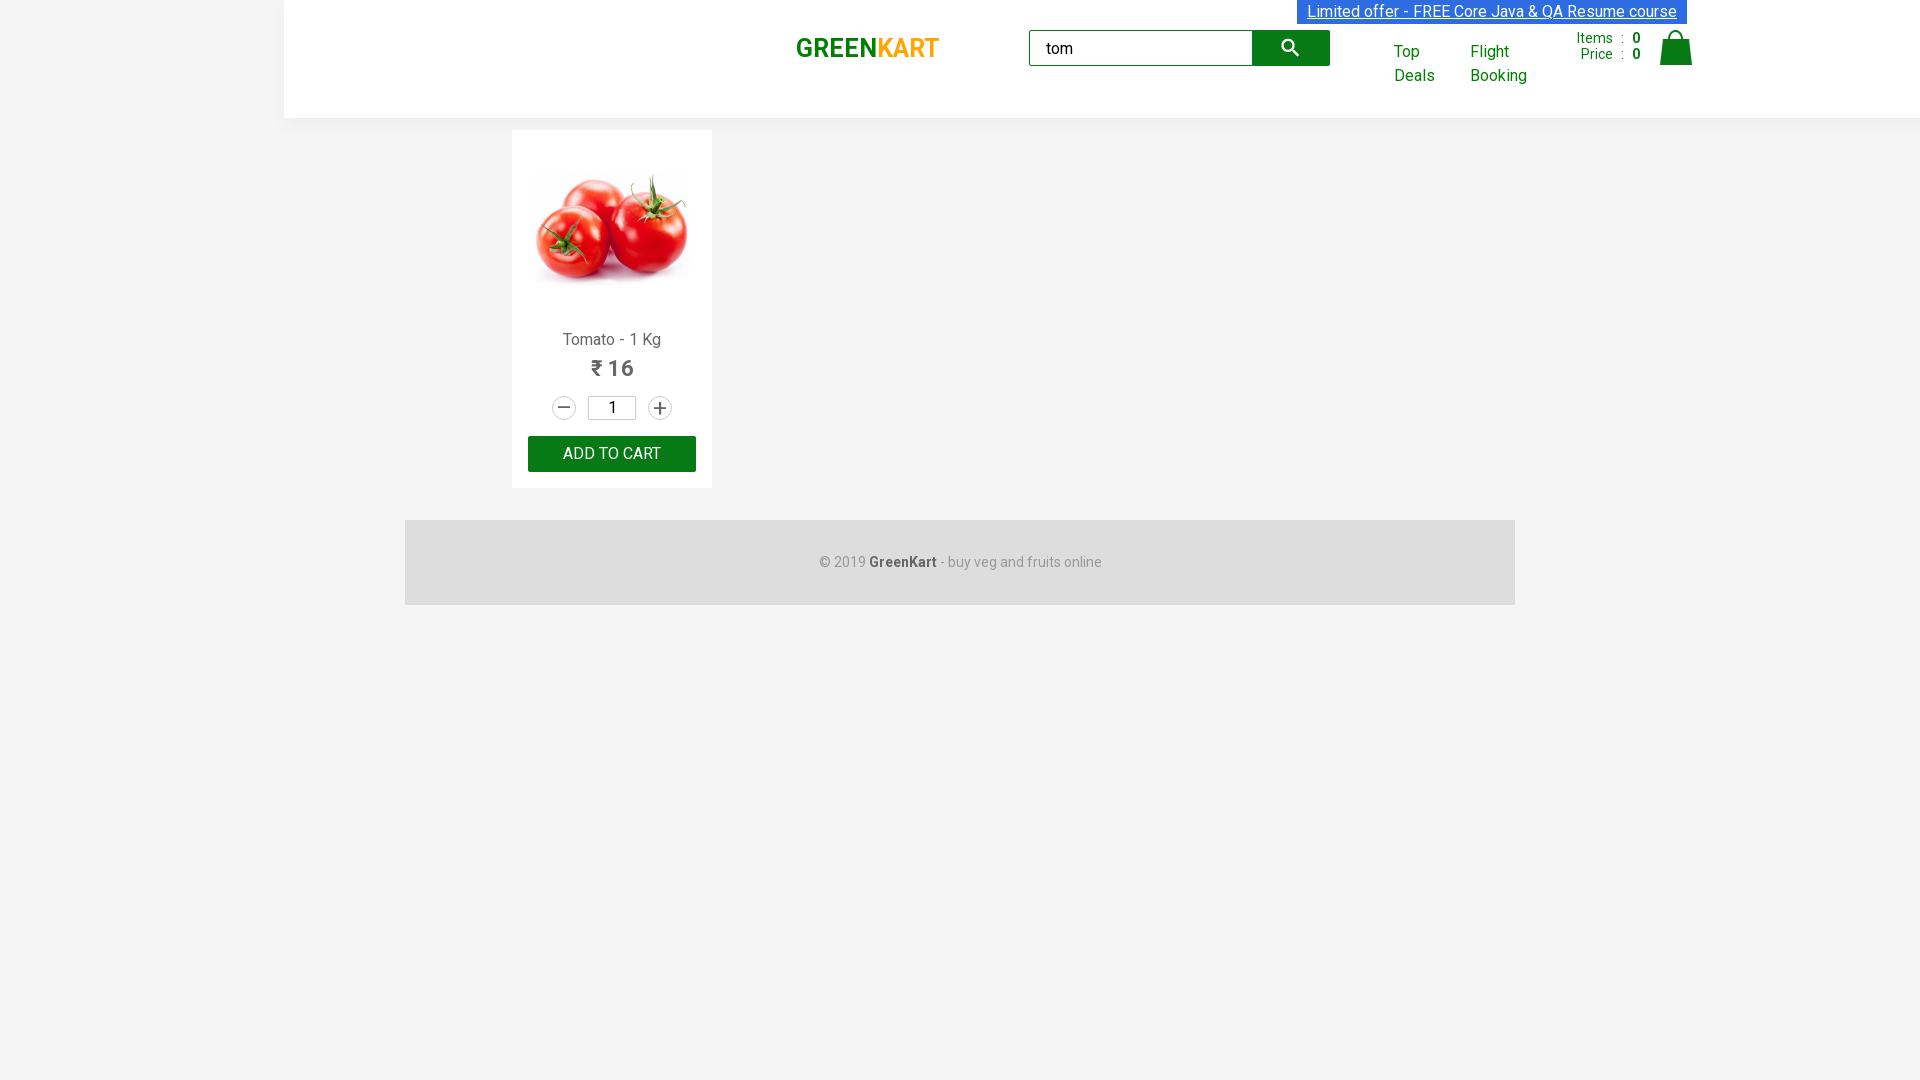

Extracted product name from search results
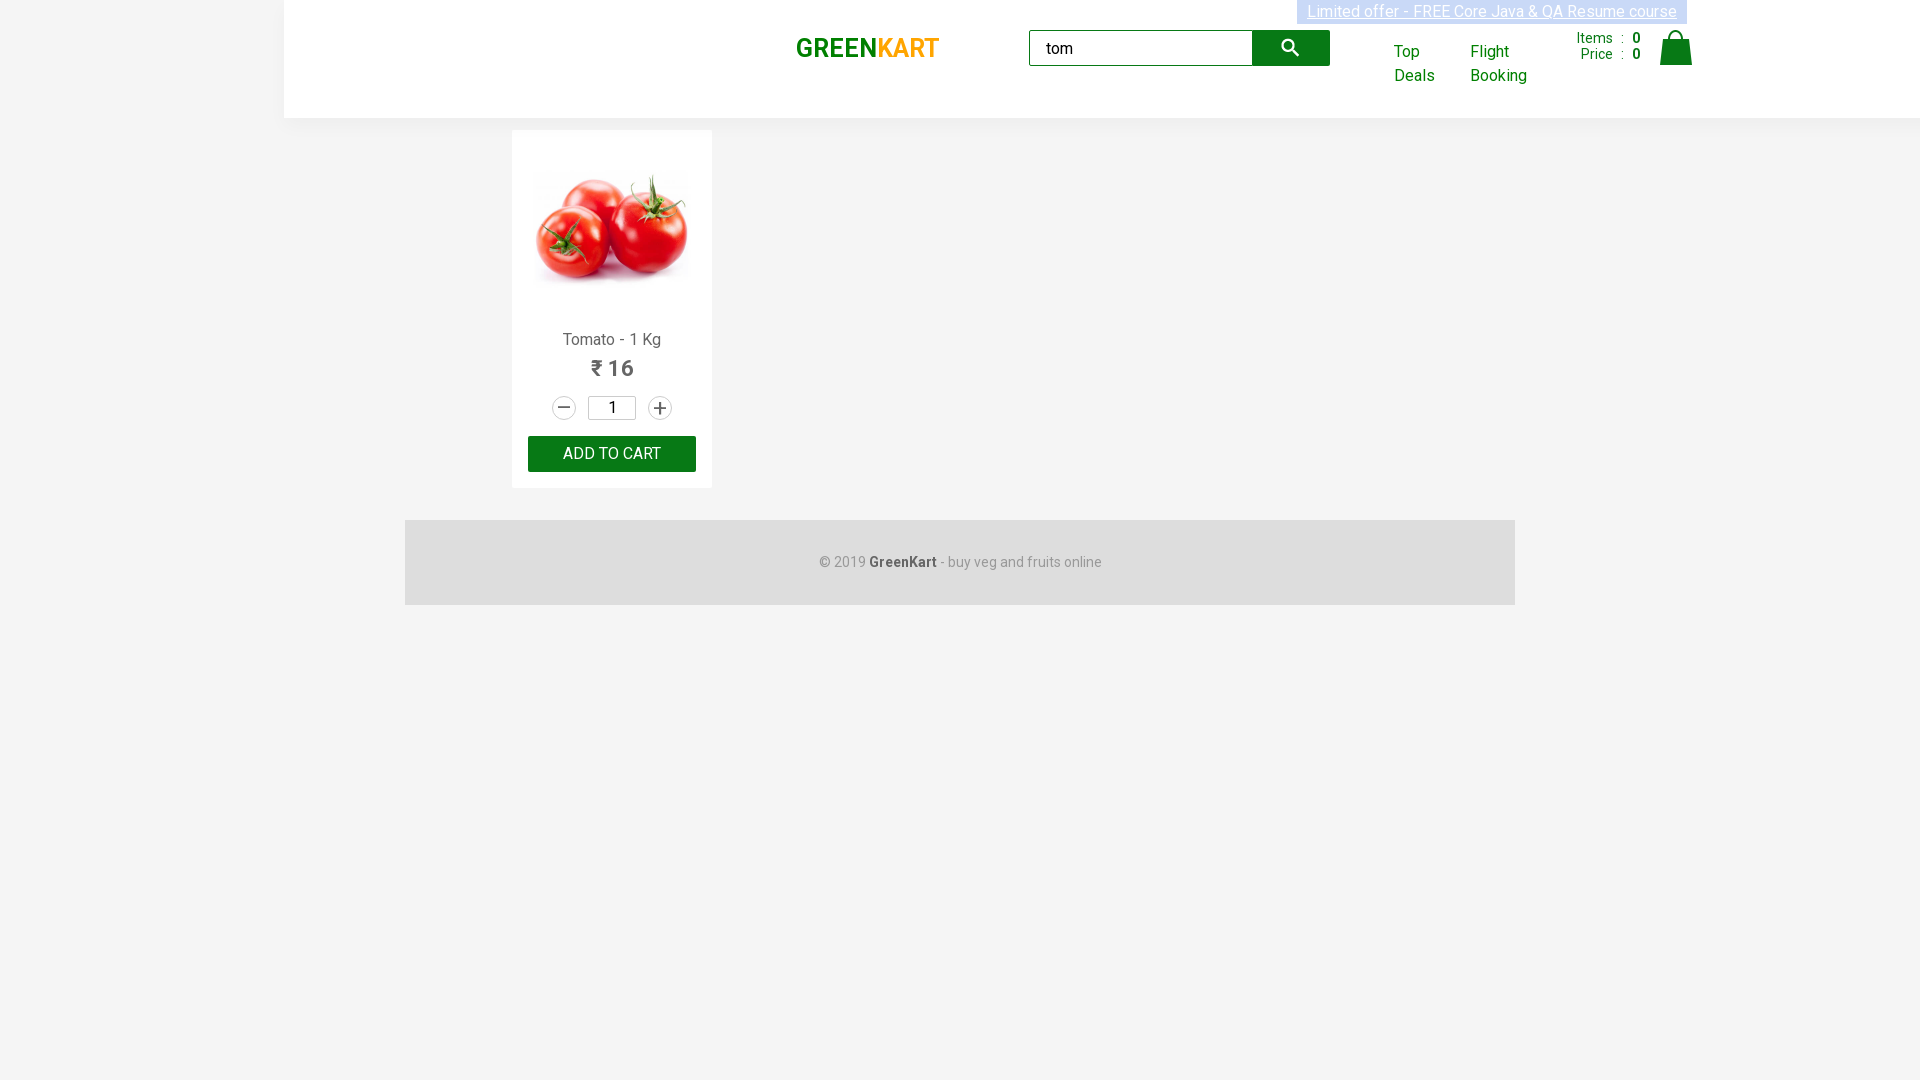

Printed extracted product name: Tomato - 1 Kg
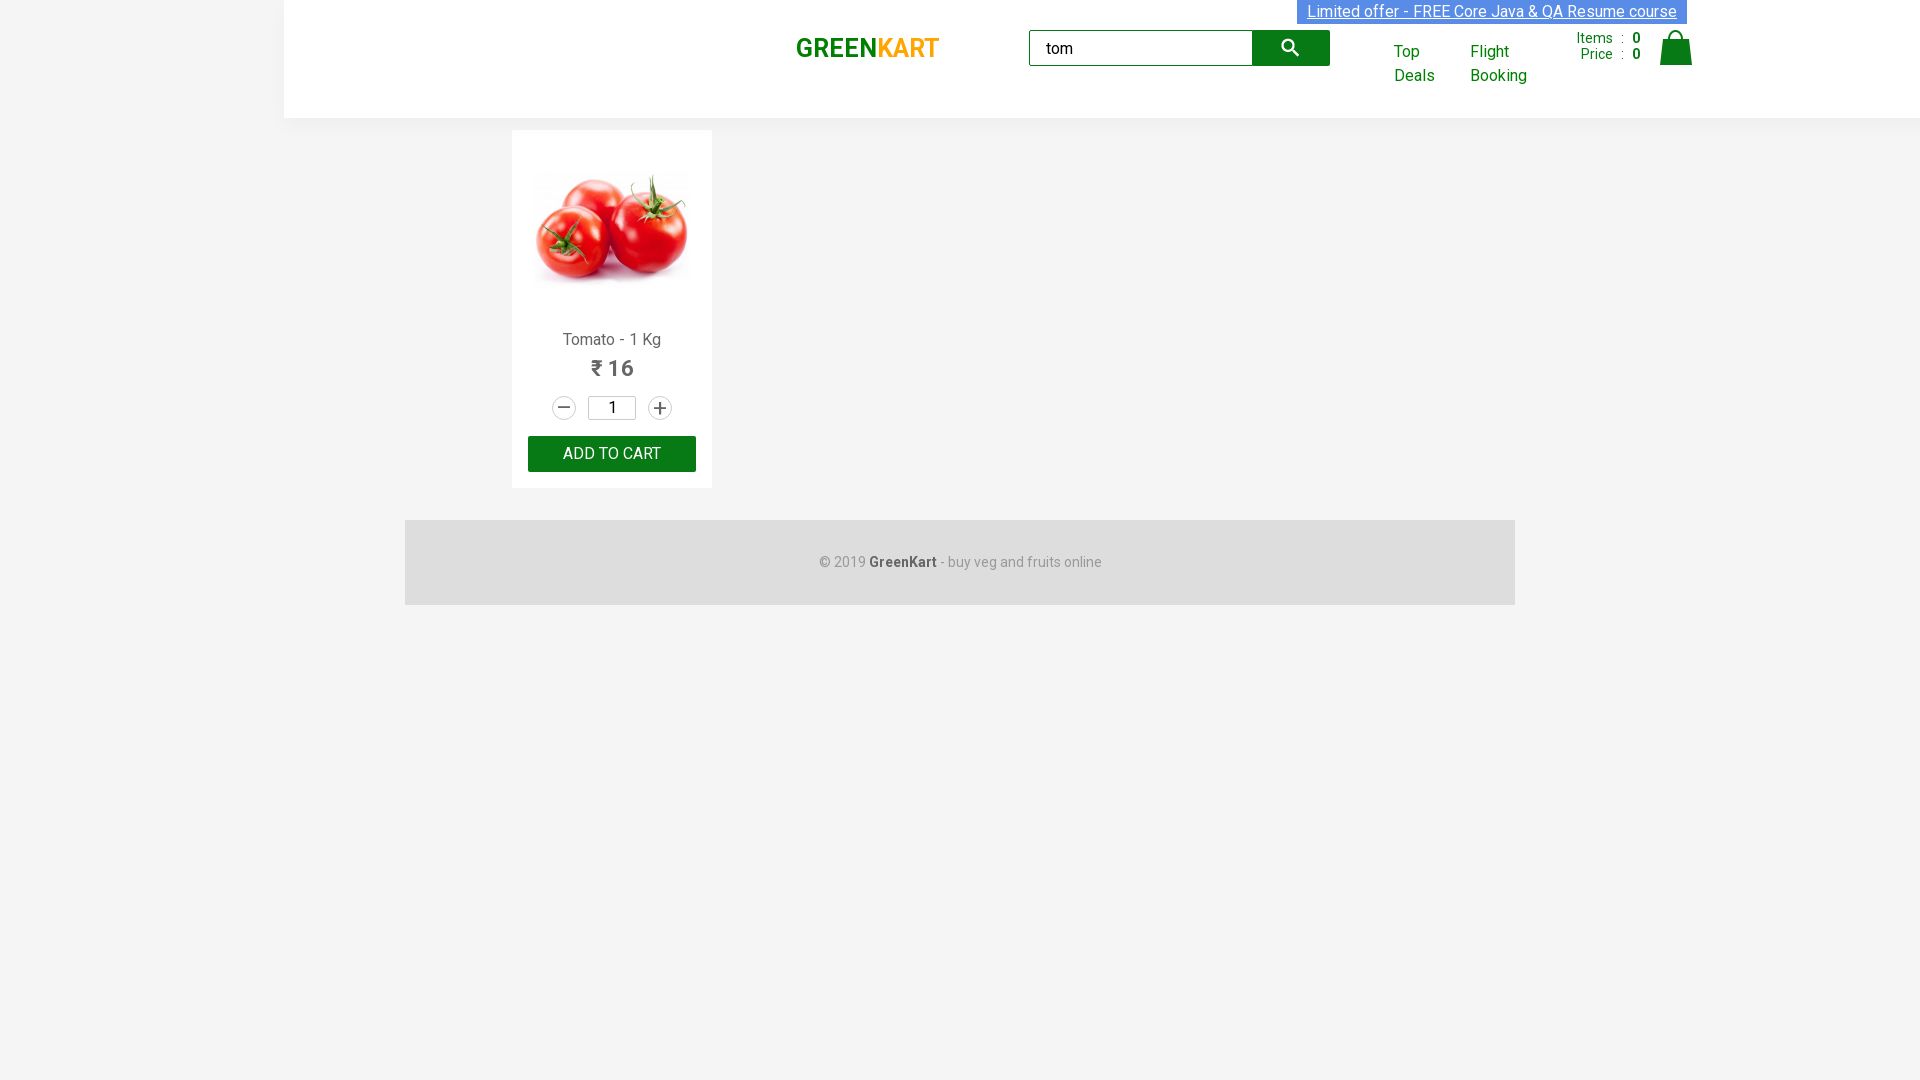

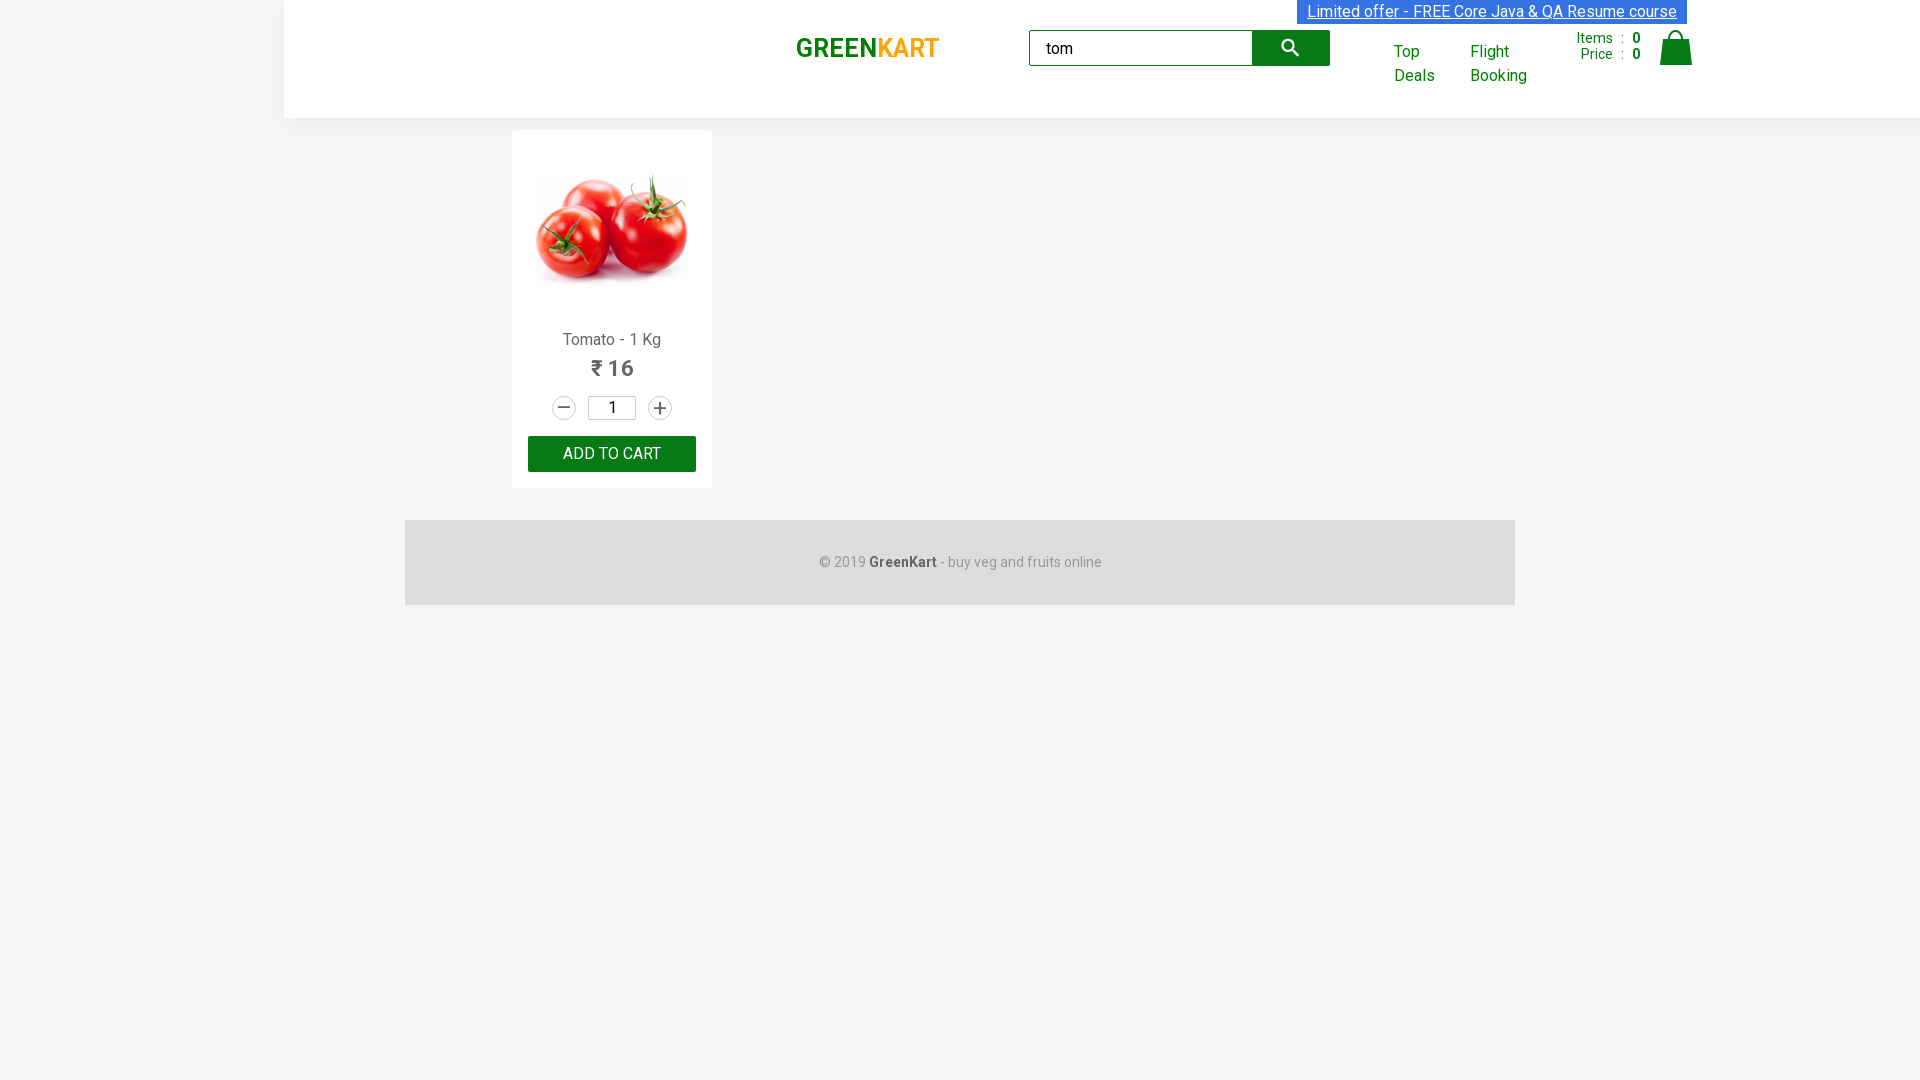